Tests the HSBC property valuation tool by interacting with region and district dropdown selectors, selecting options from each dropdown menu.

Starting URL: https://www.hsbc.com.hk/zh-hk/mortgages/tools/property-valuation/

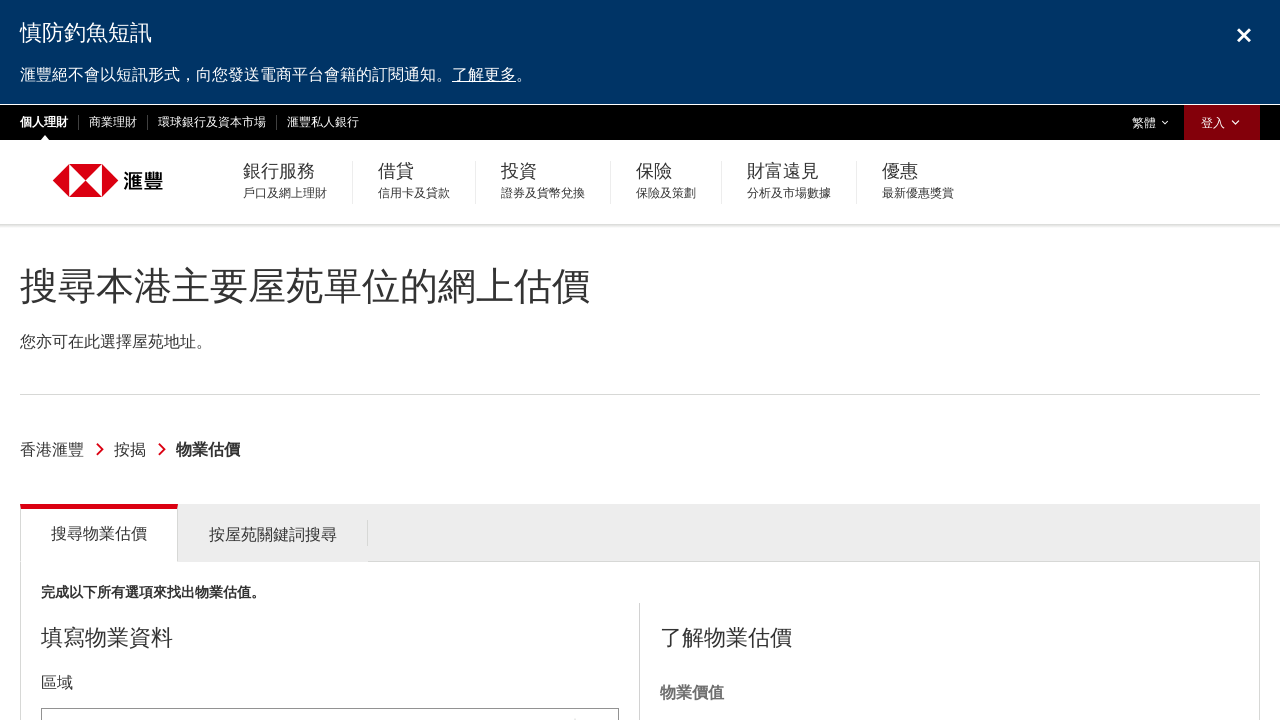

Page loaded with networkidle state
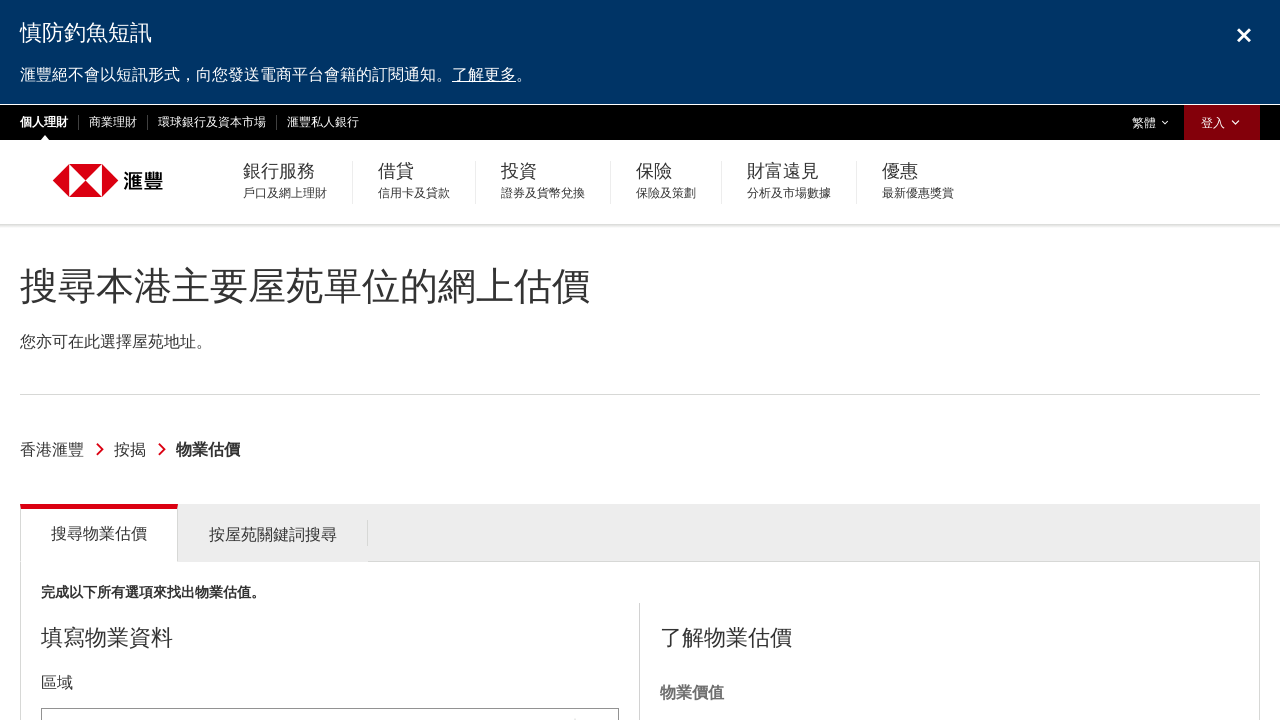

Clicked on region dropdown to open it at (330, 698) on #tools_form_1_selectized
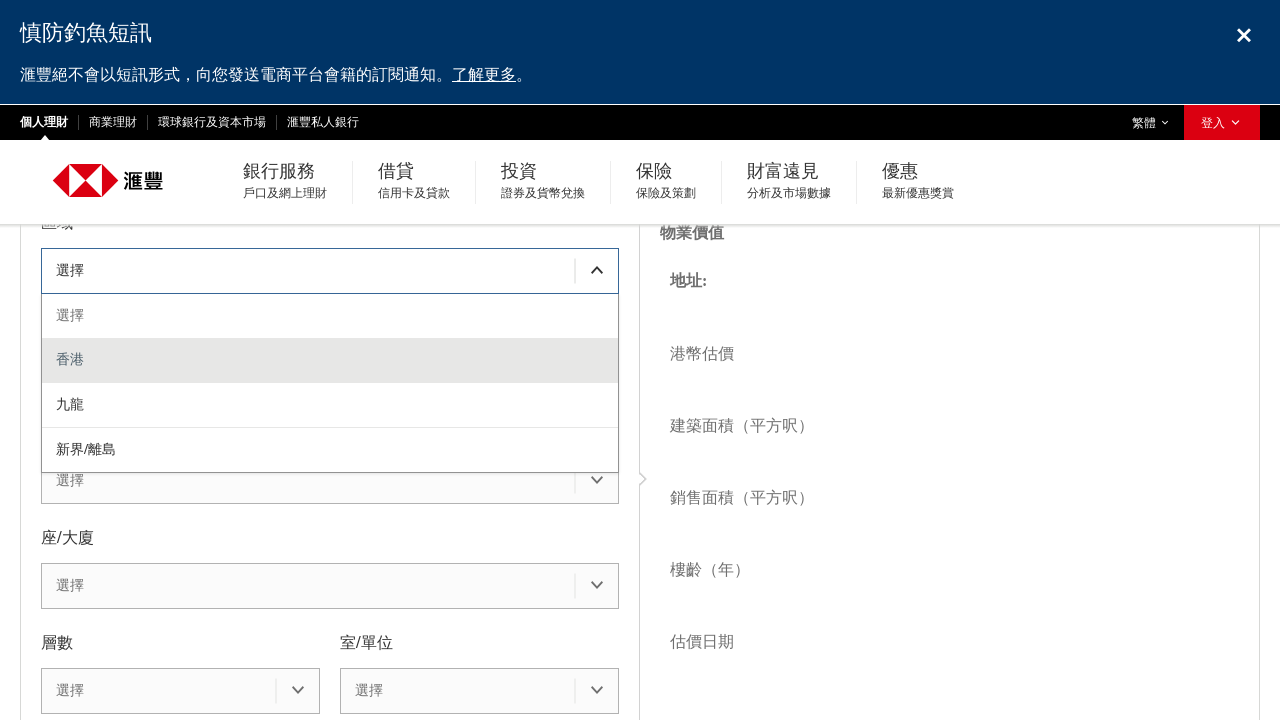

Region dropdown menu appeared
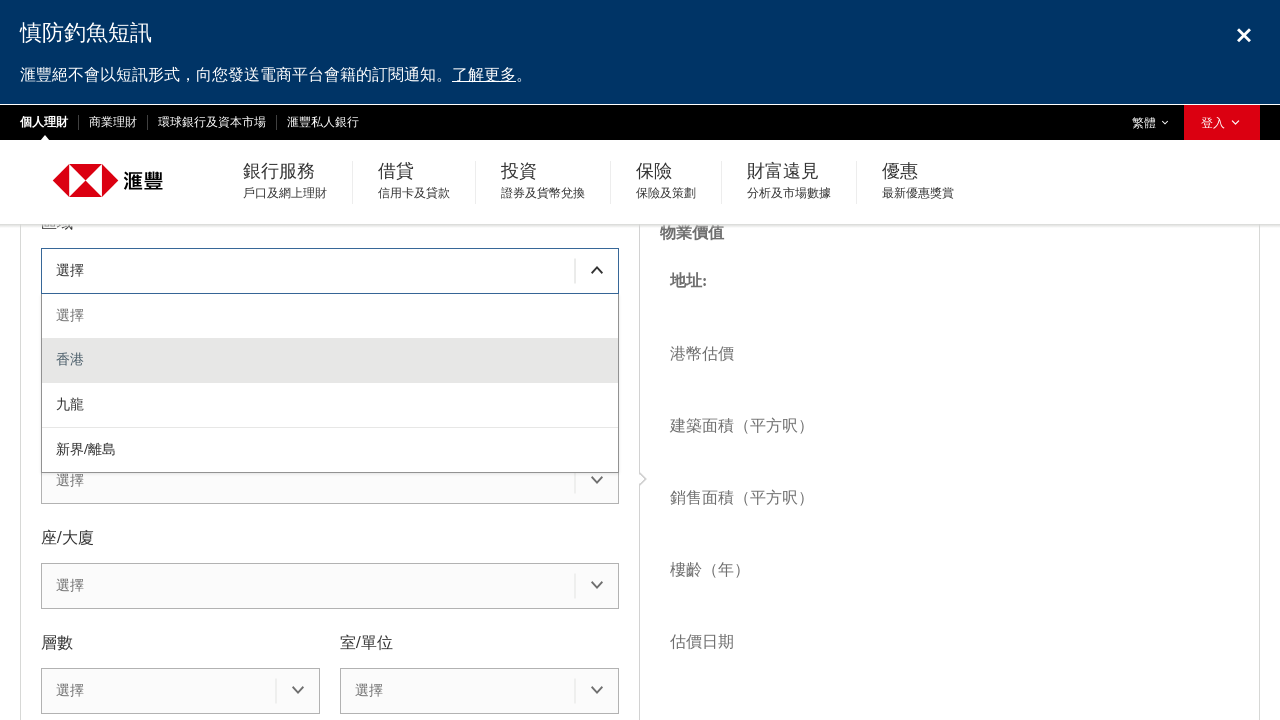

Selected second region option from dropdown at (330, 361) on #tools_form_1_menu div >> nth=1
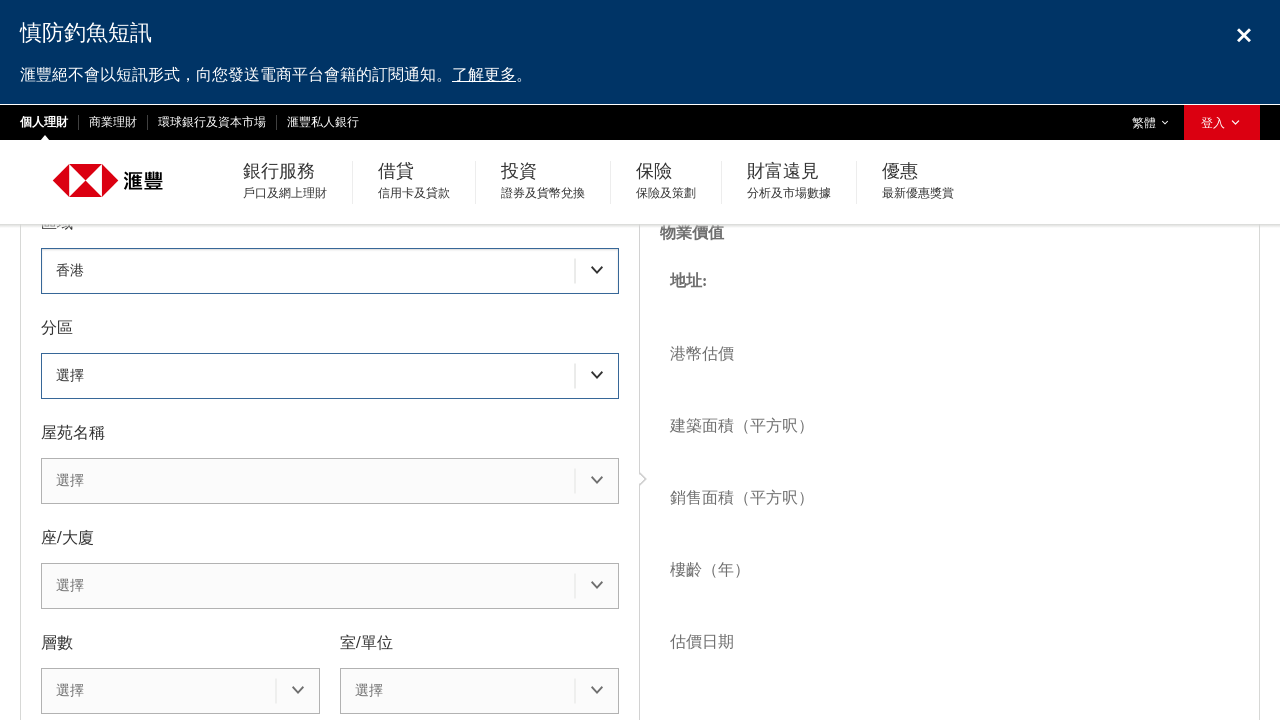

Waited 2 seconds for district dropdown to be ready
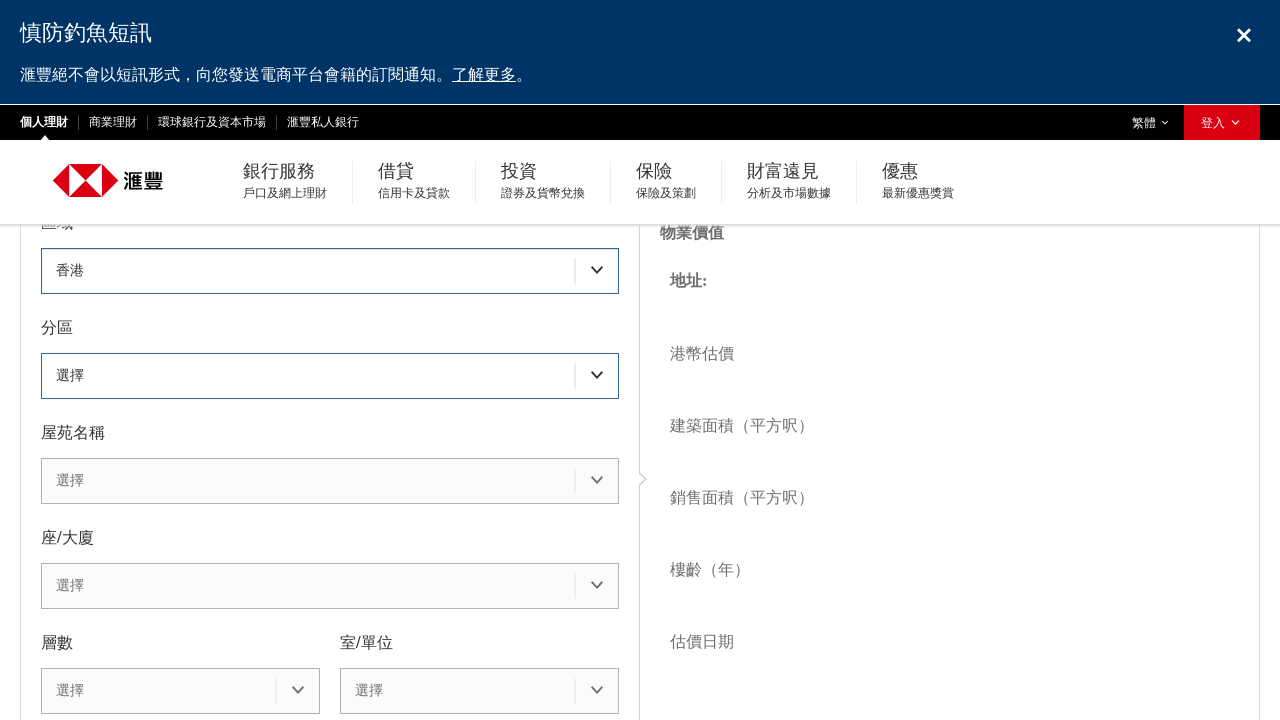

Clicked on district dropdown to open it at (330, 376) on #tools_form_2_selectized
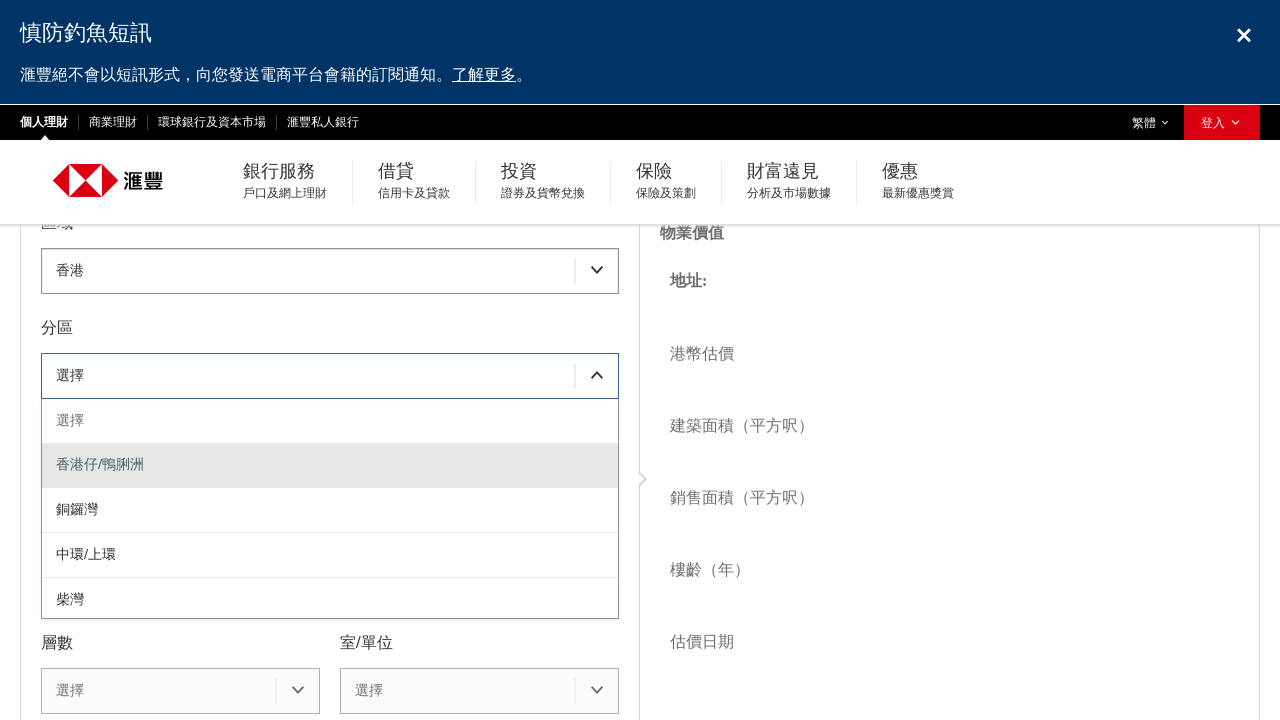

District dropdown menu appeared
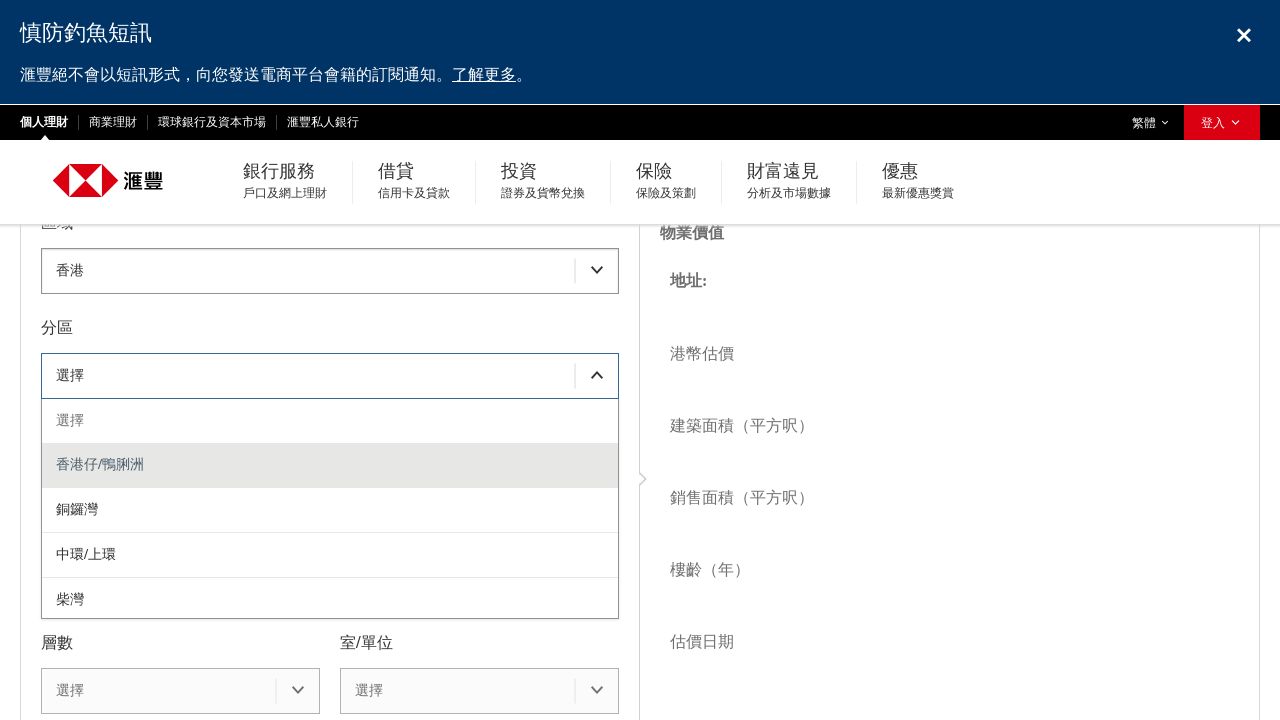

Selected second district option from dropdown at (330, 465) on #tools_form_2_menu div >> nth=1
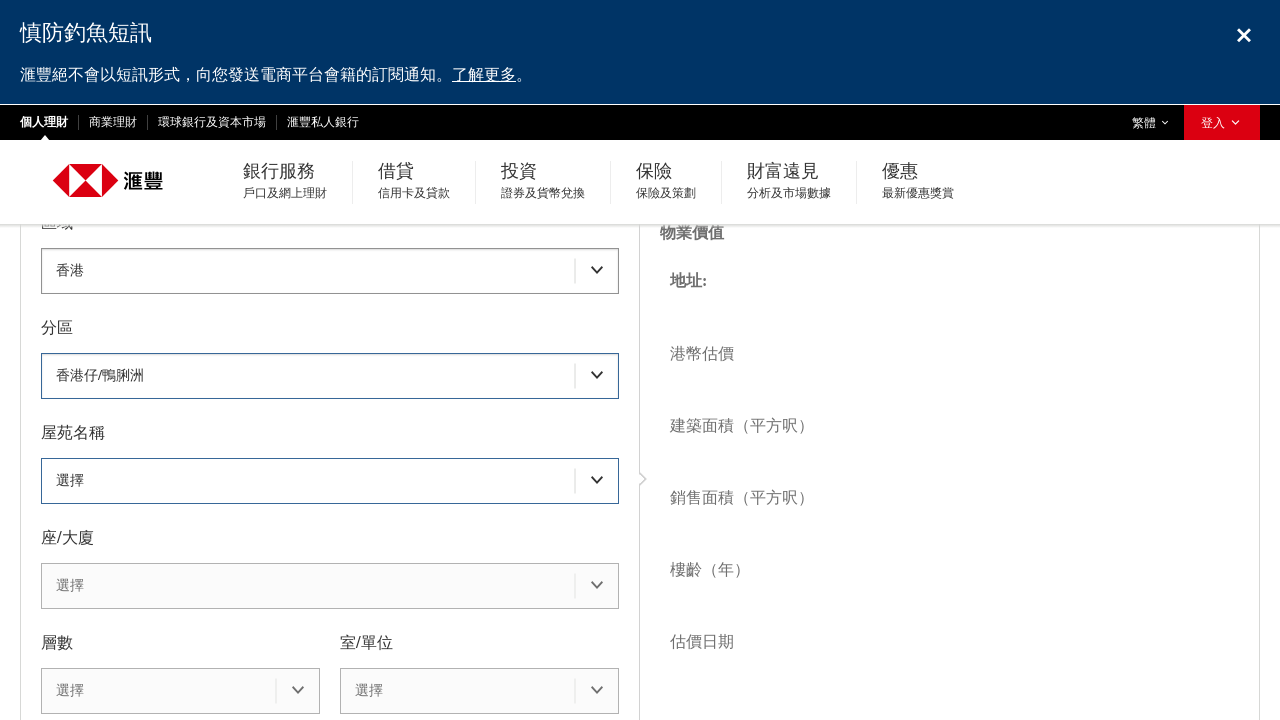

Waited 2 seconds for district selection to be applied
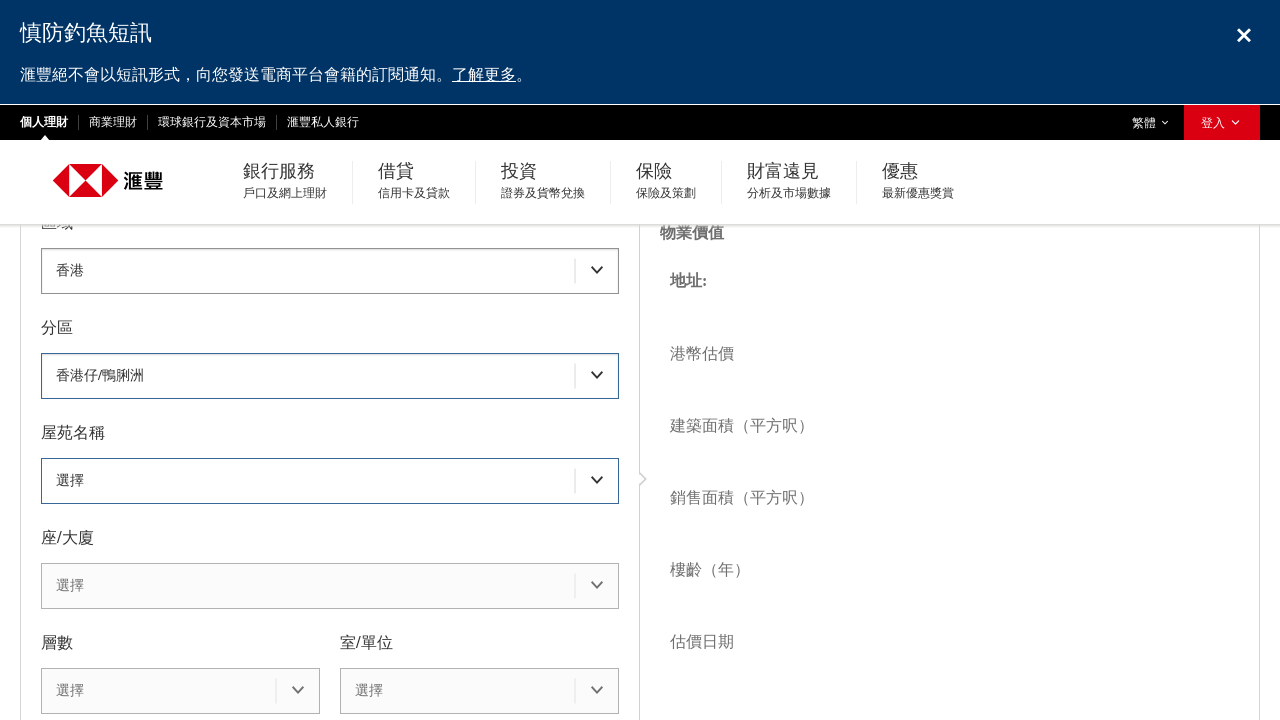

Region selection text element confirmed to exist
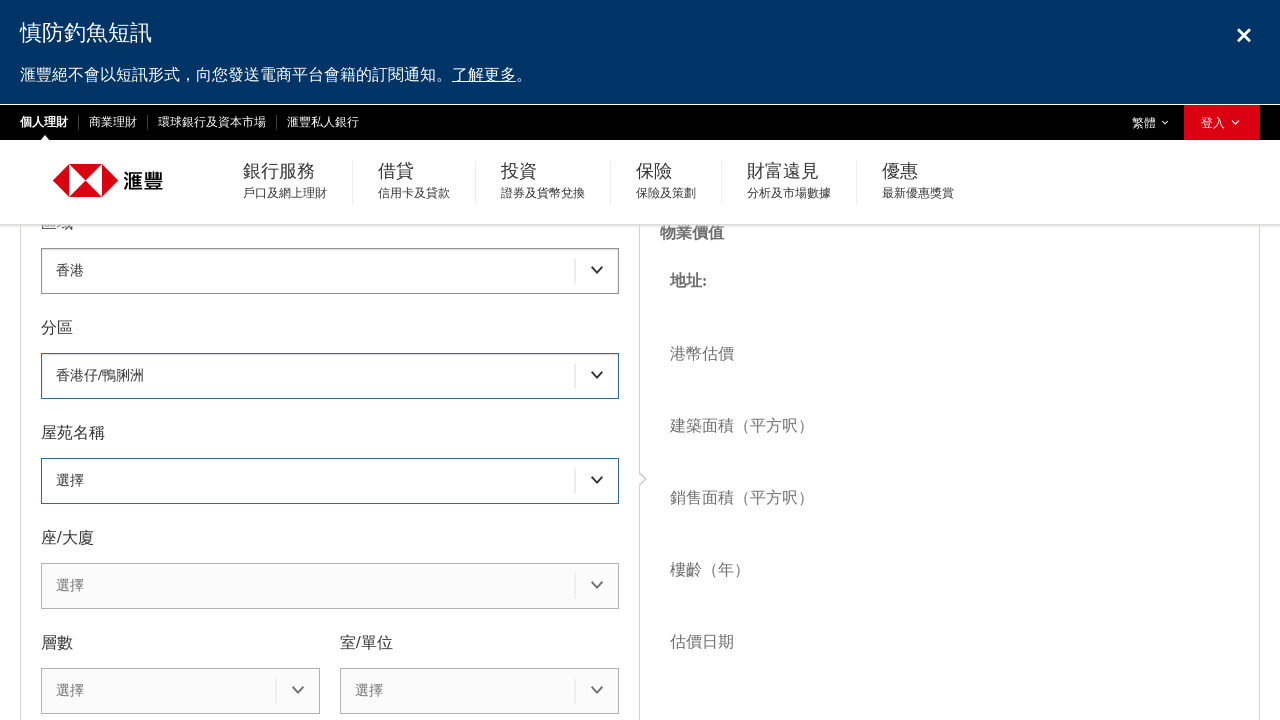

District selection text element confirmed to exist
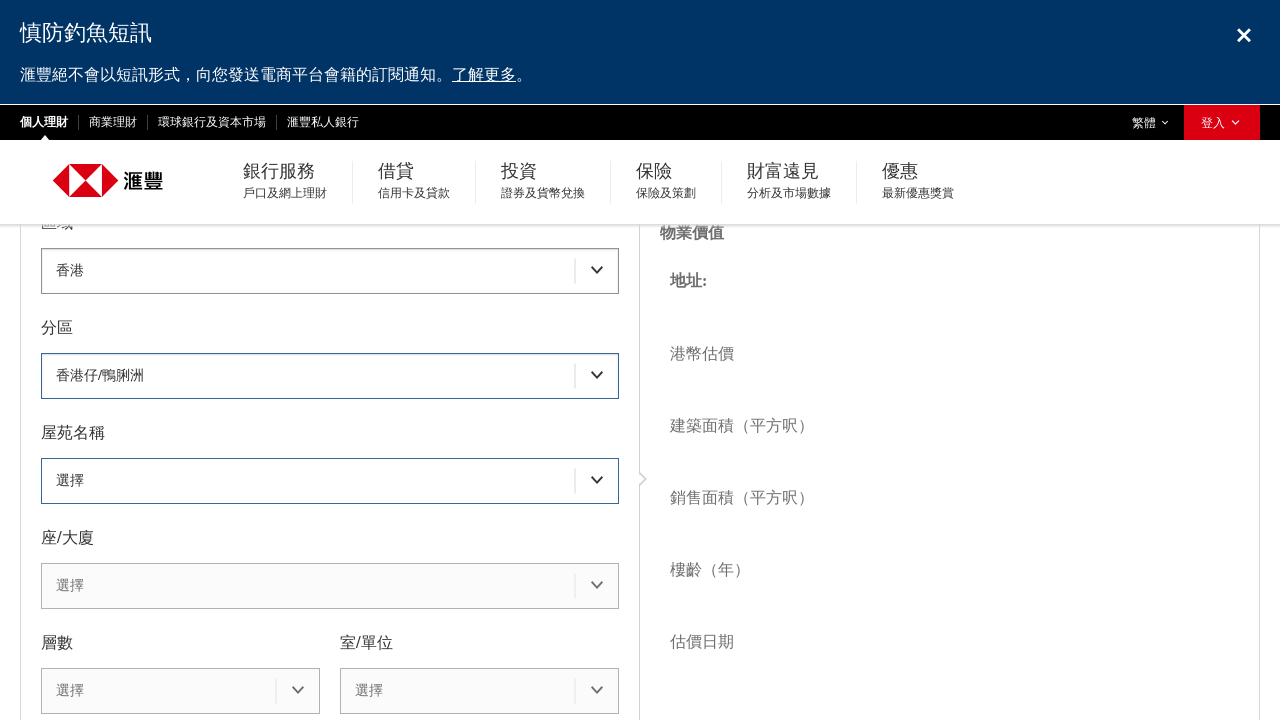

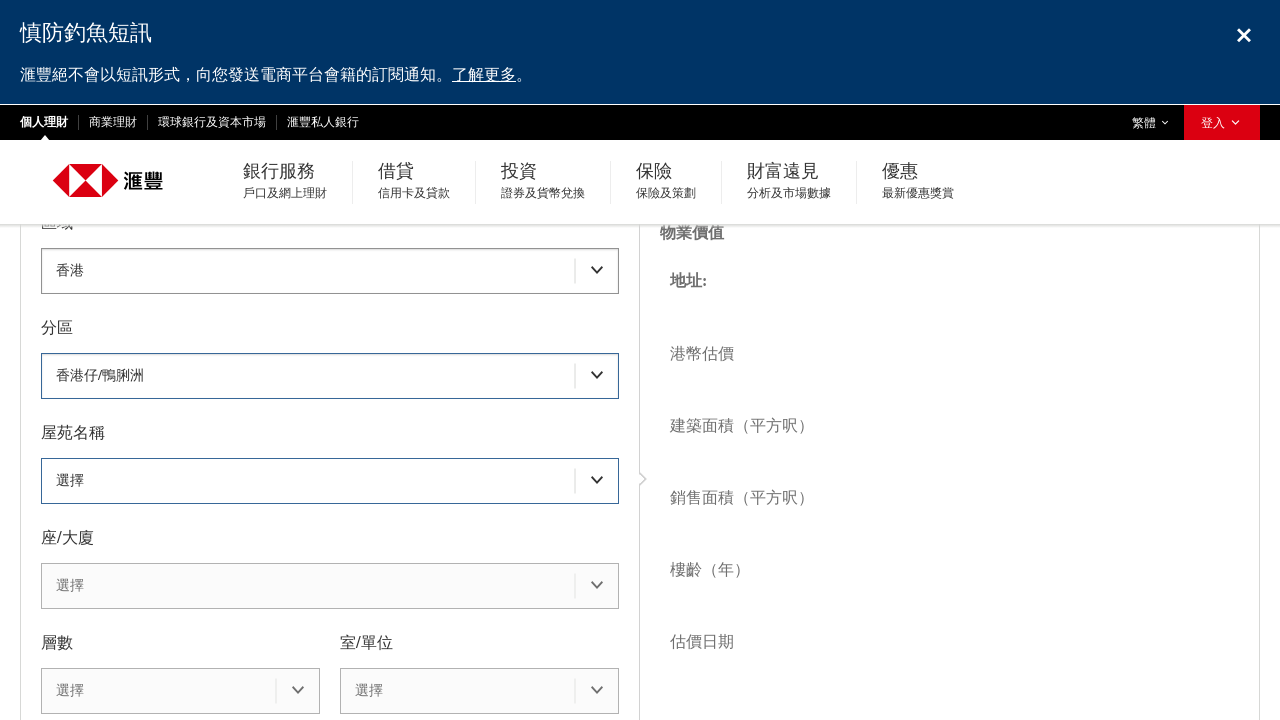